Fills all input fields in a registration form and submits it

Starting URL: http://suninjuly.github.io/registration2.html

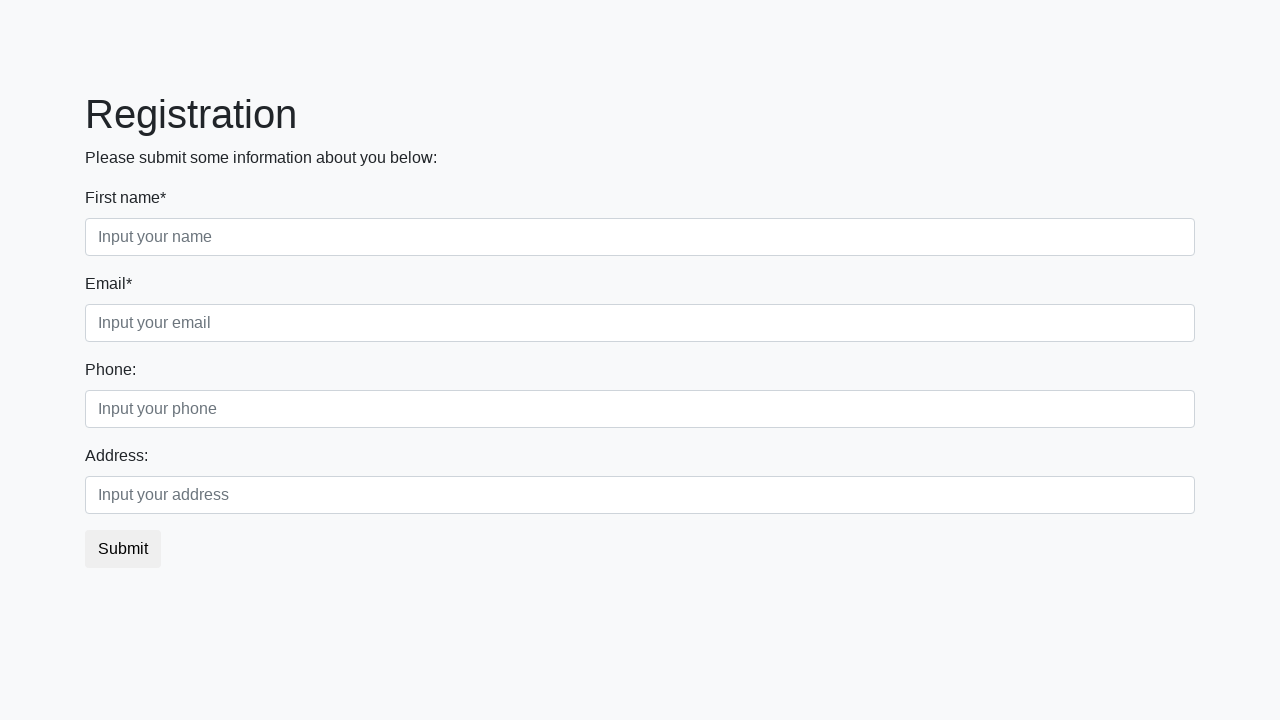

Filled input field with 'Test Answer' on input >> nth=0
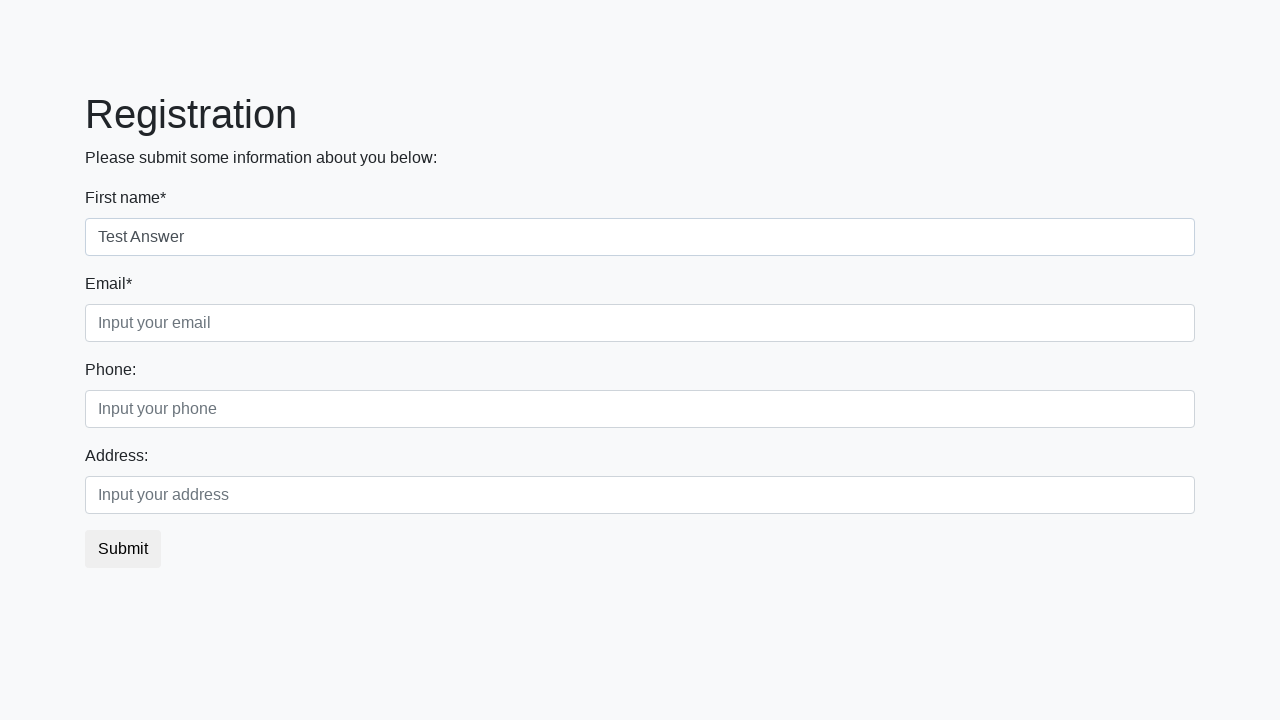

Filled input field with 'Test Answer' on input >> nth=1
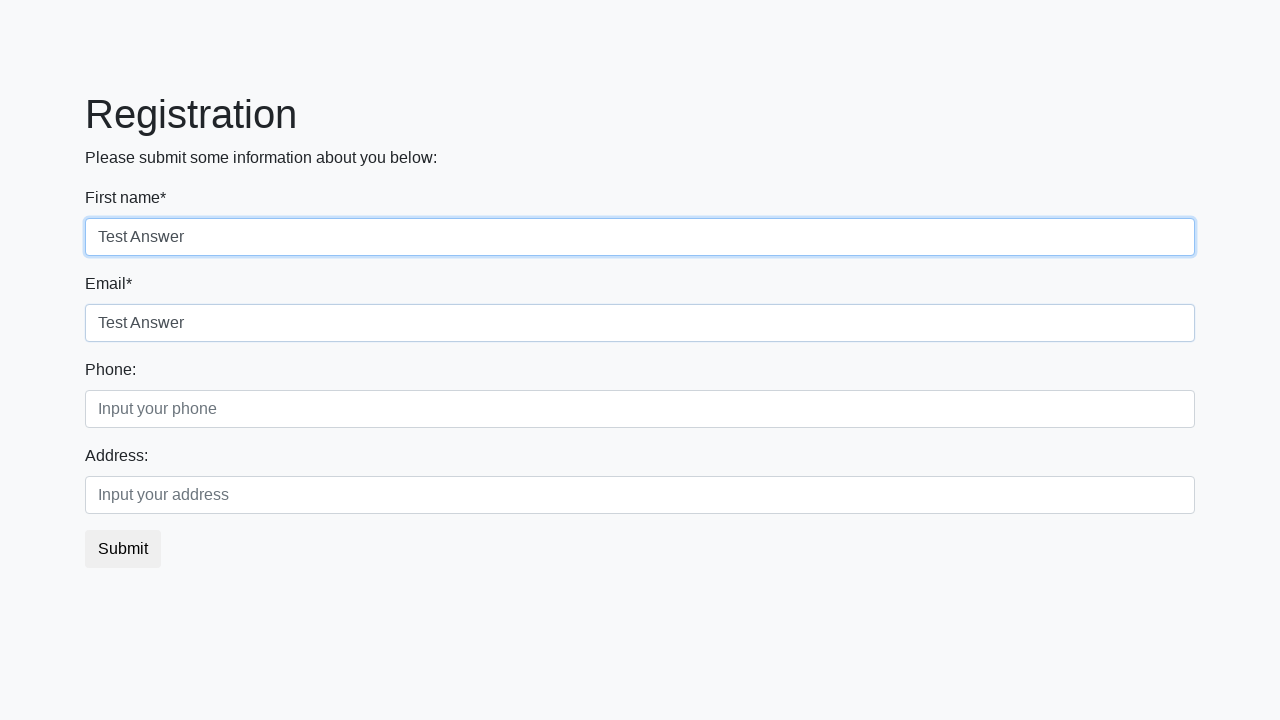

Filled input field with 'Test Answer' on input >> nth=2
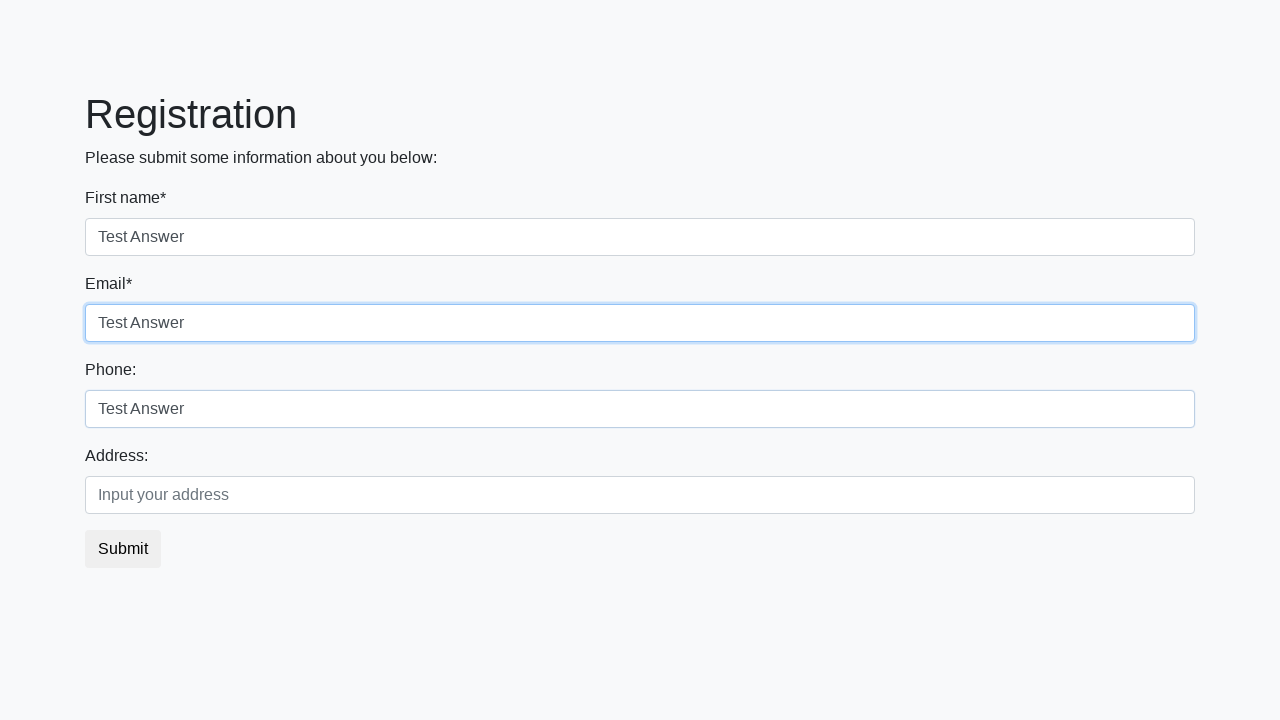

Filled input field with 'Test Answer' on input >> nth=3
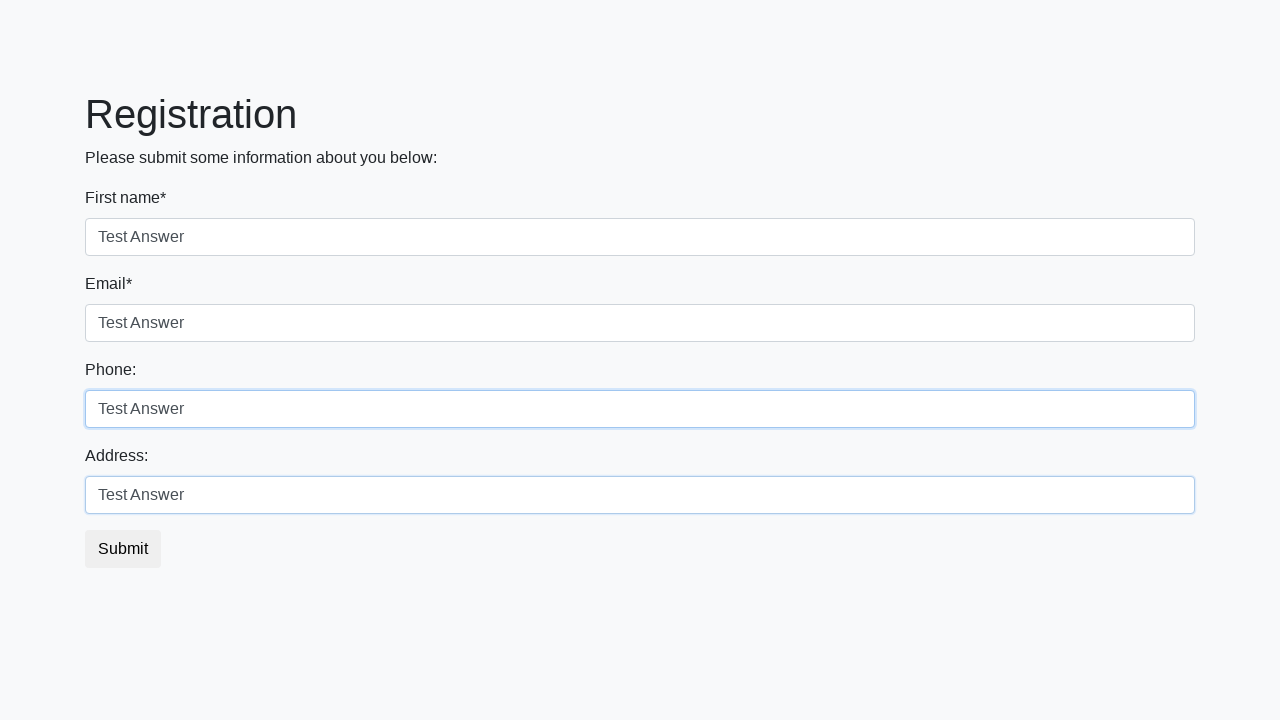

Clicked form submit button at (123, 549) on xpath=//div/form/button
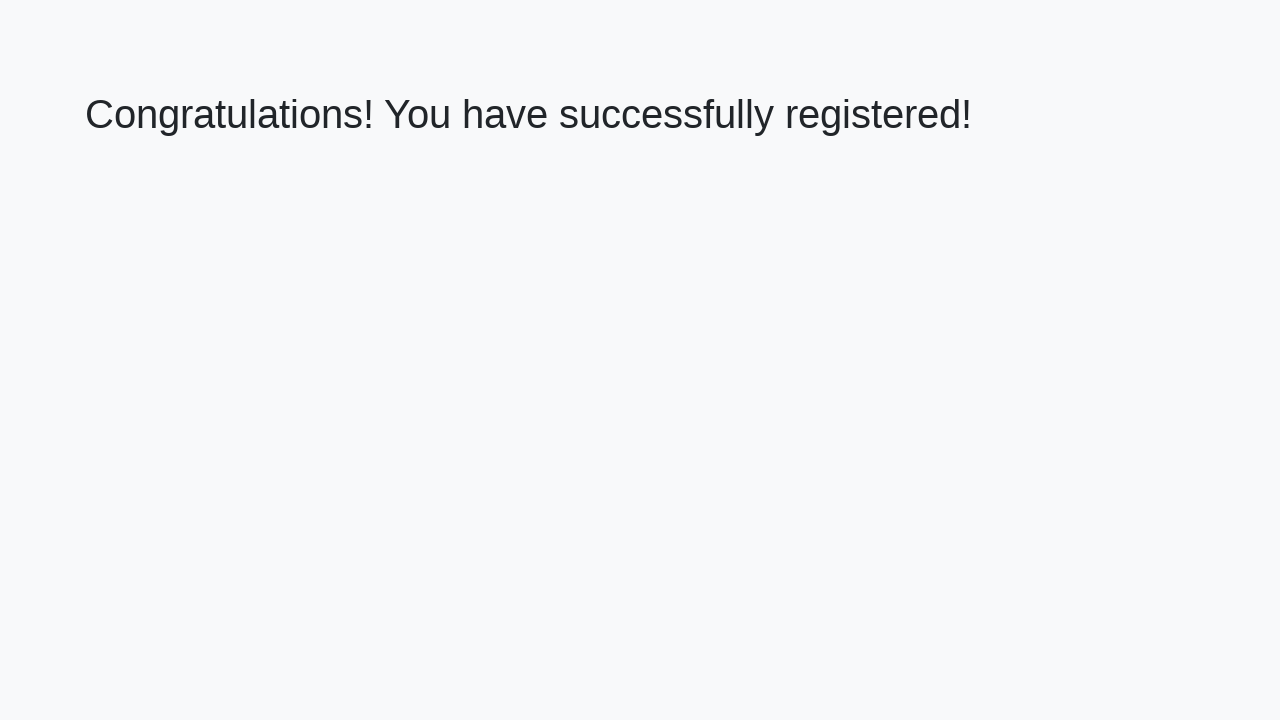

Waited 1 second for success page to load
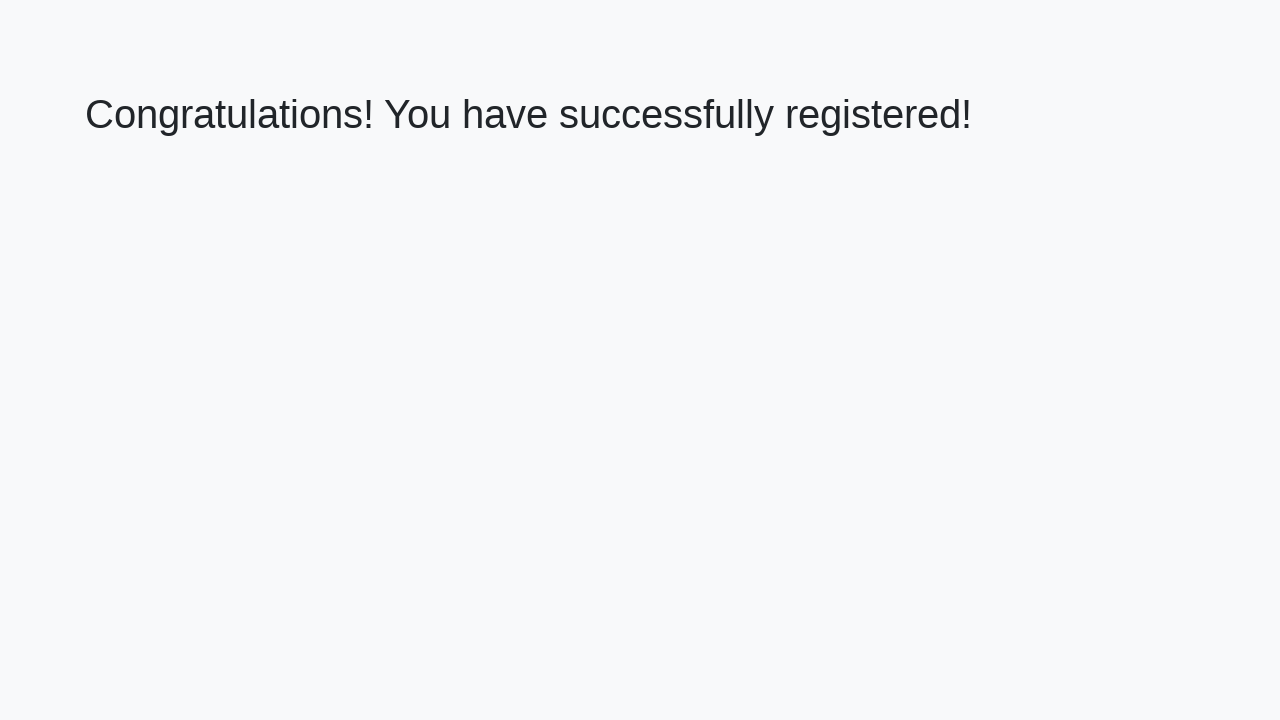

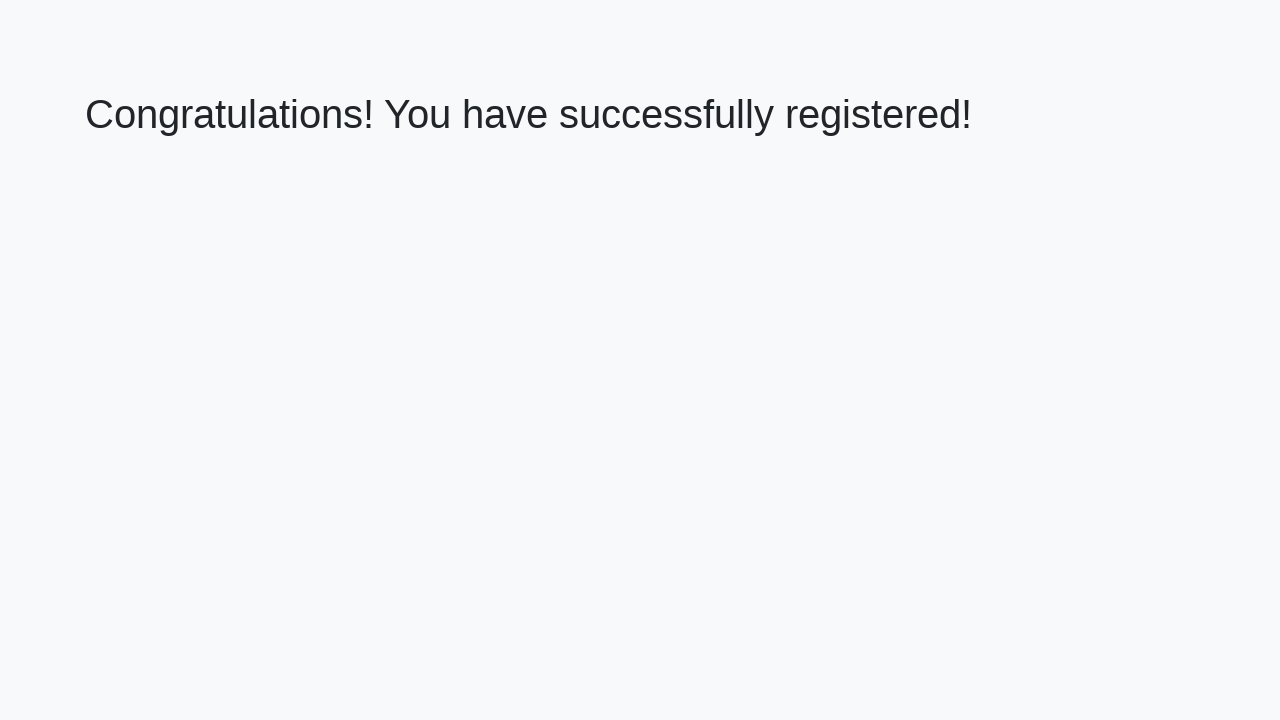